Tests multiple window handling by clicking a button to open a new window, switching to it, and verifying content in the new window

Starting URL: https://demoqa.com/browser-windows

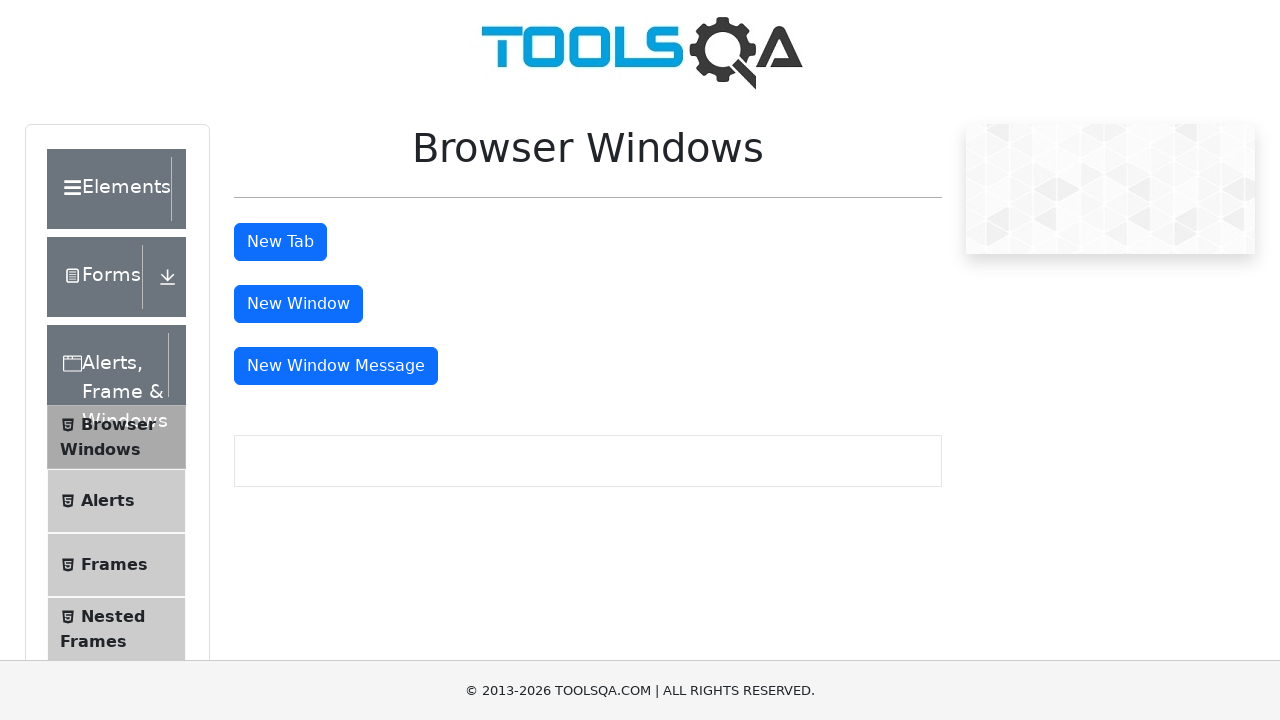

Clicked button to open new window at (298, 304) on button#windowButton
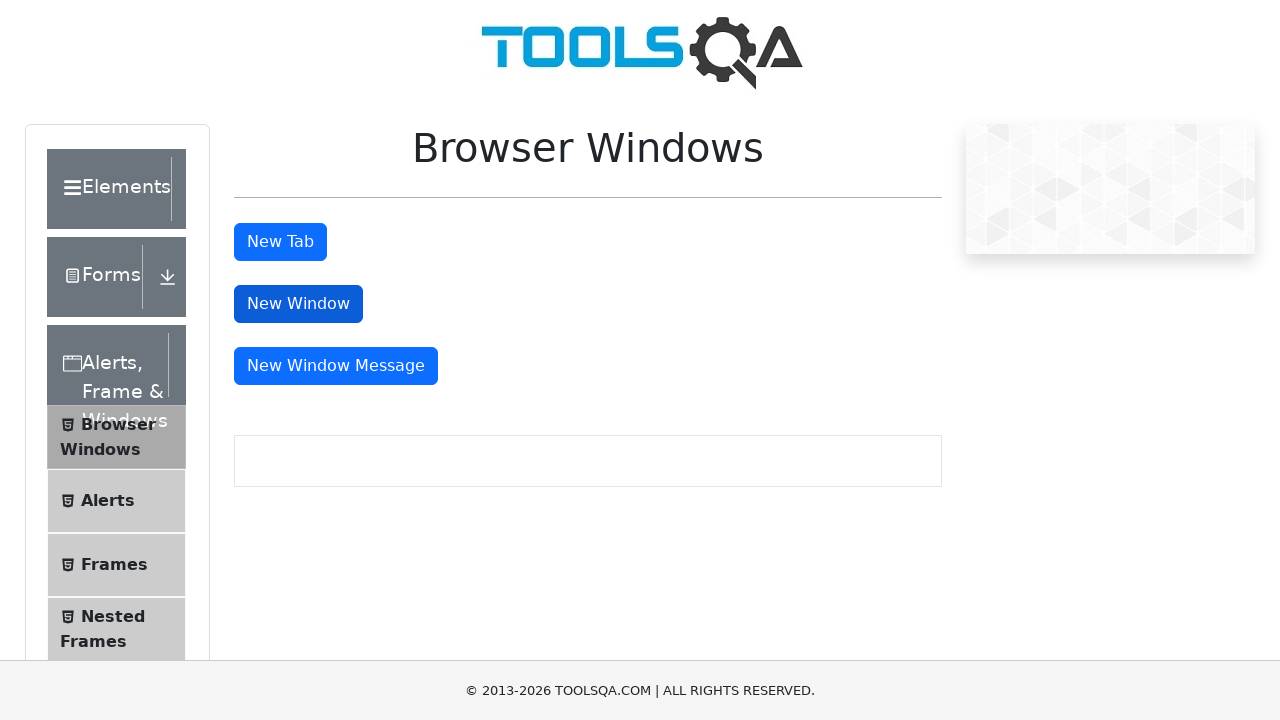

Waited 1000ms for new window to open
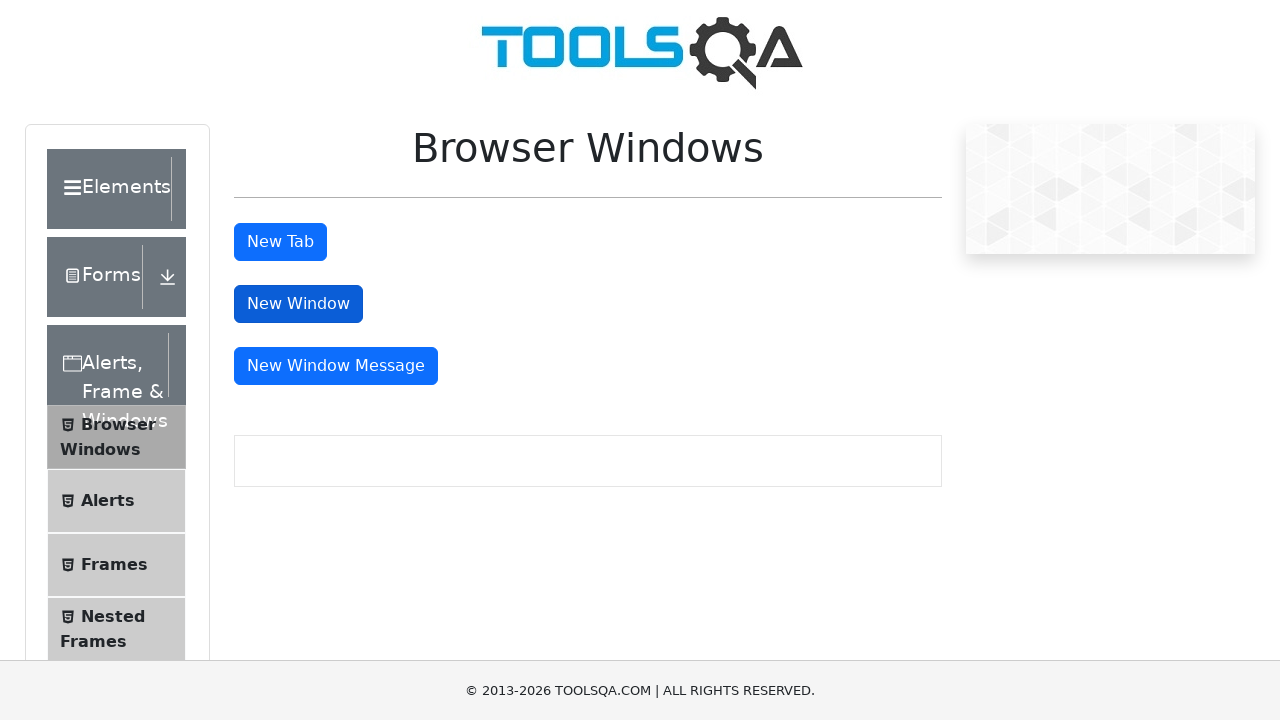

Switched to new window (obtained last opened page)
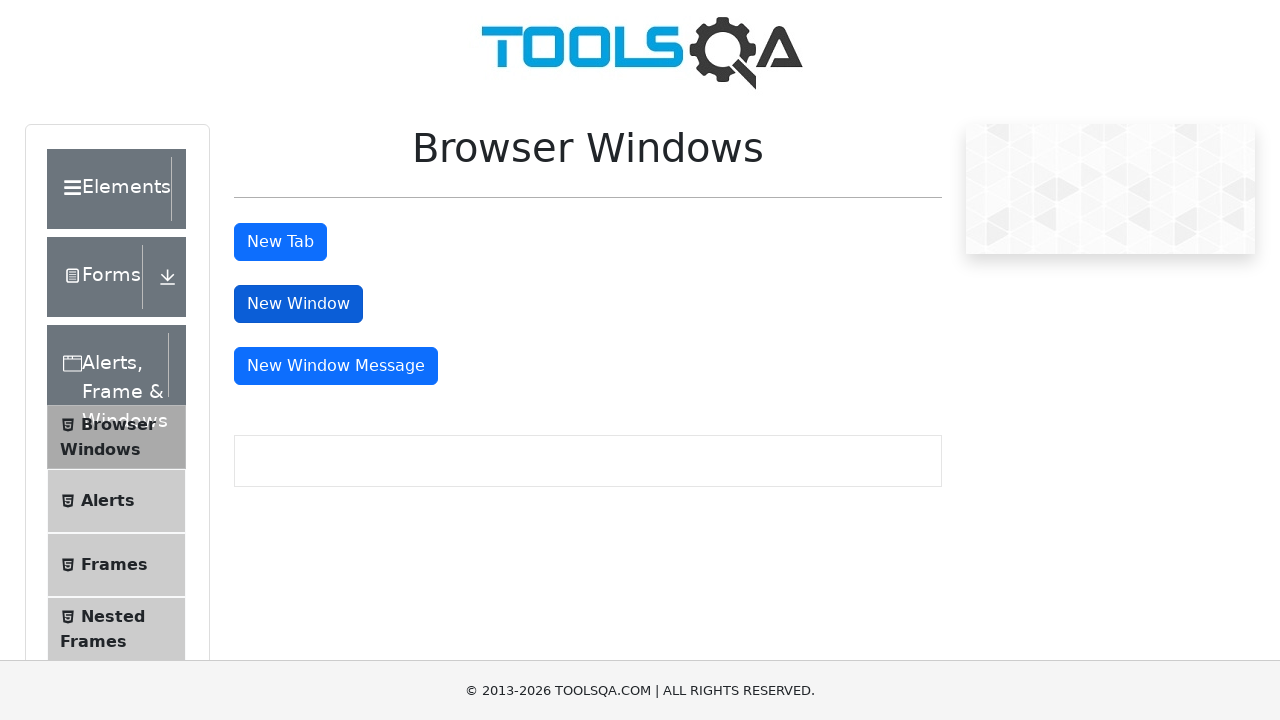

Waited for sample heading element to load in new window
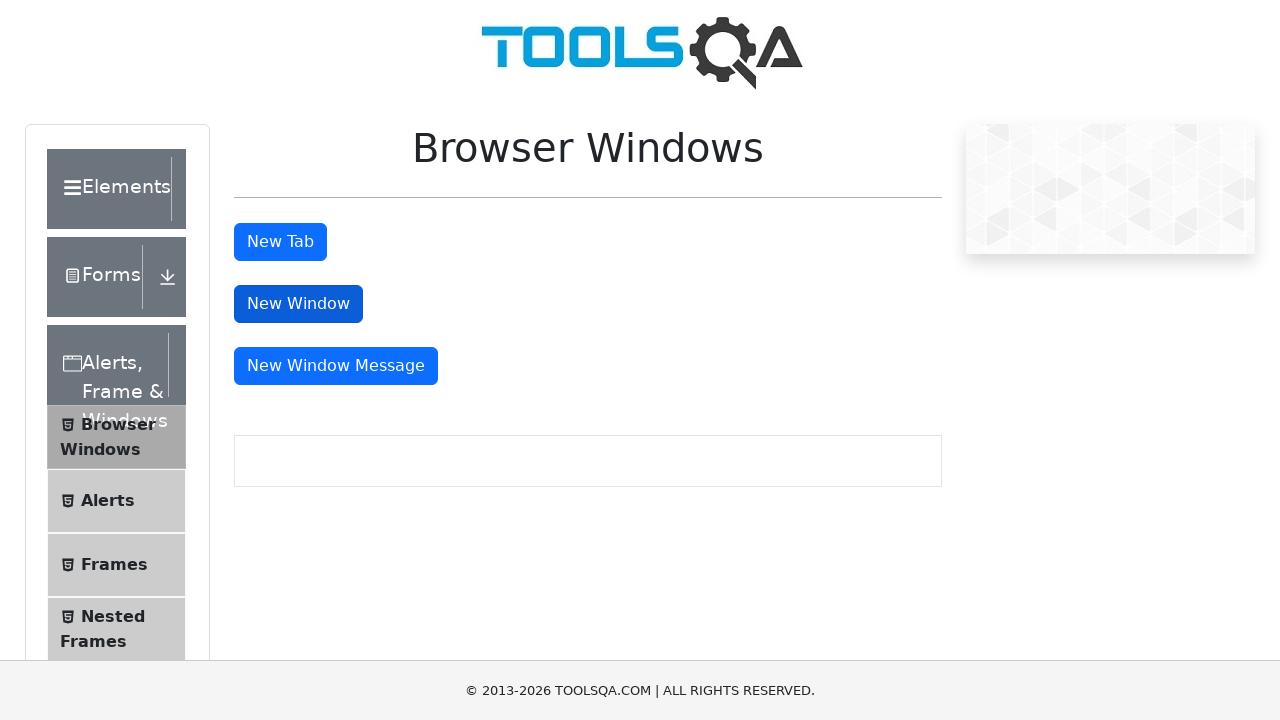

Extracted text from heading in new window: 'This is a sample page'
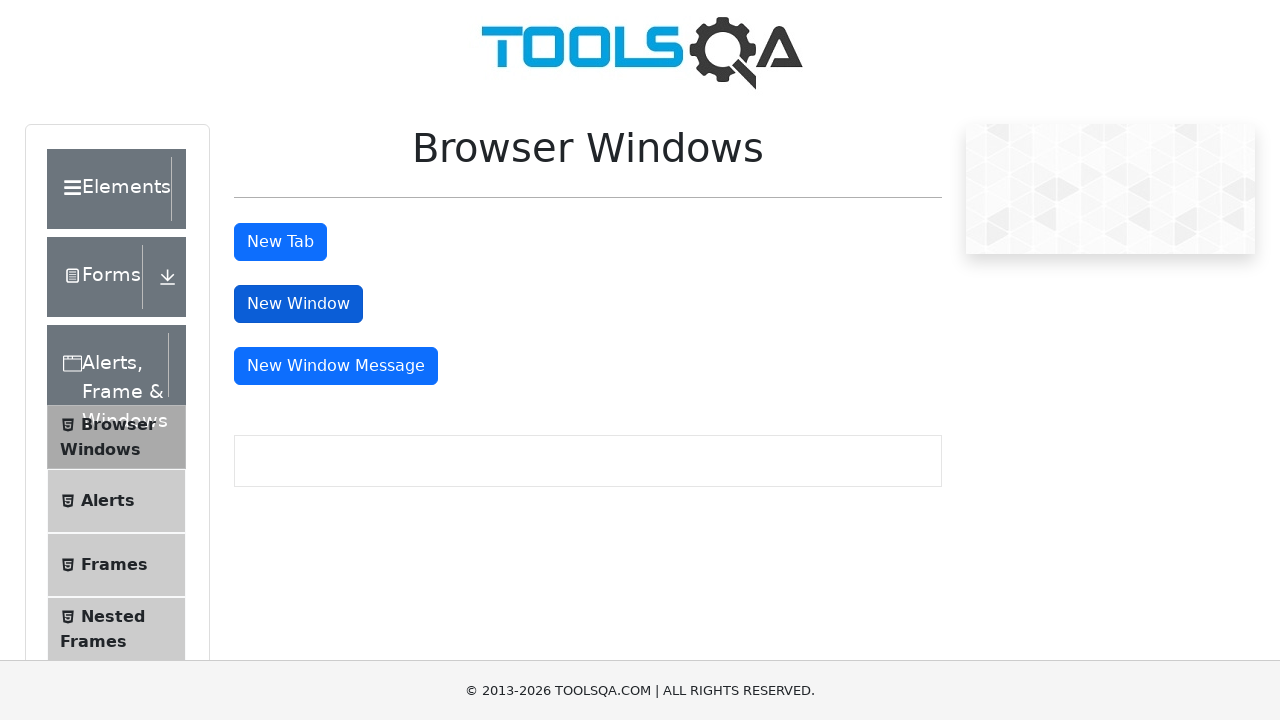

Printed message from new window: This is a sample page
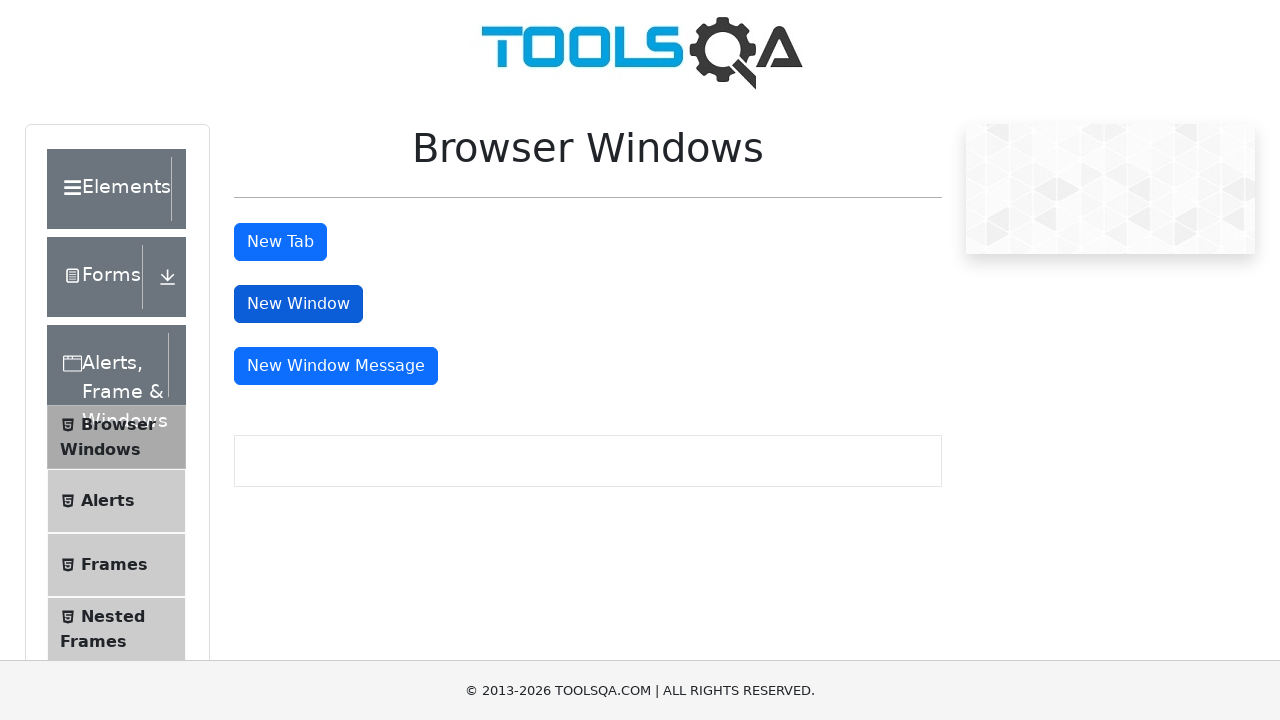

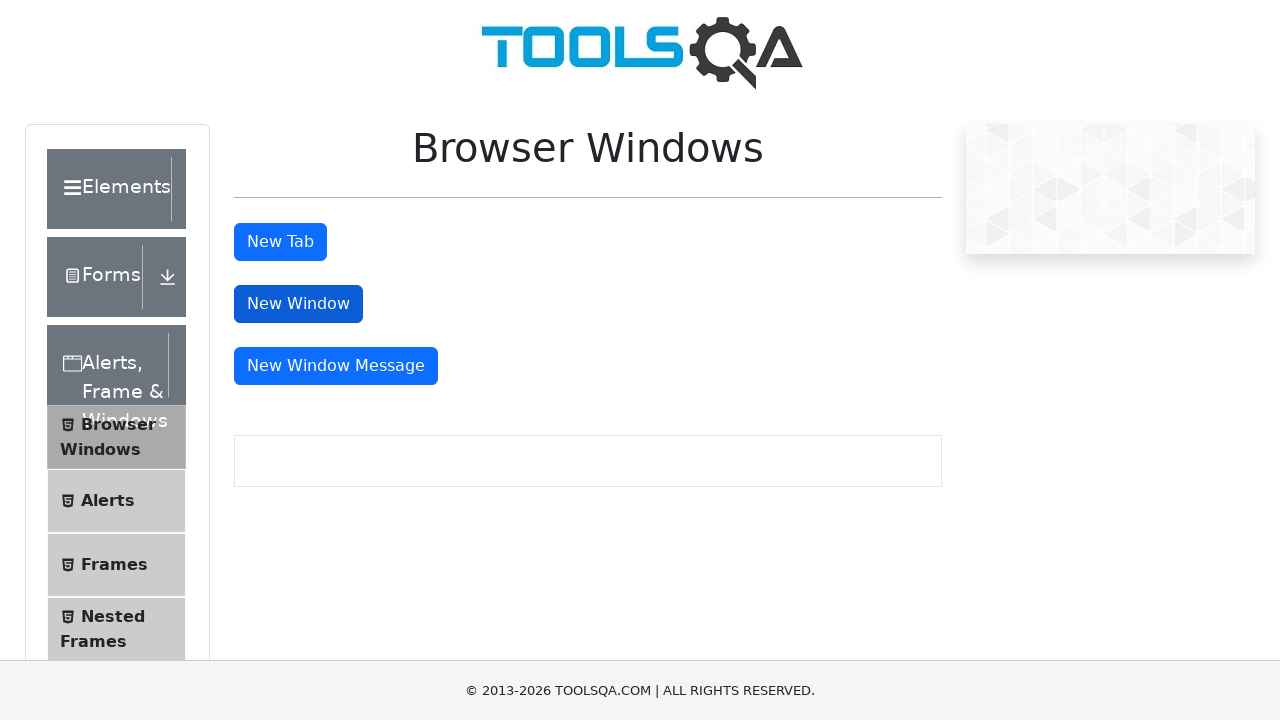